Tests handling a simple JavaScript alert by clicking a button that triggers an alert and accepting it

Starting URL: https://the-internet.herokuapp.com/javascript_alerts

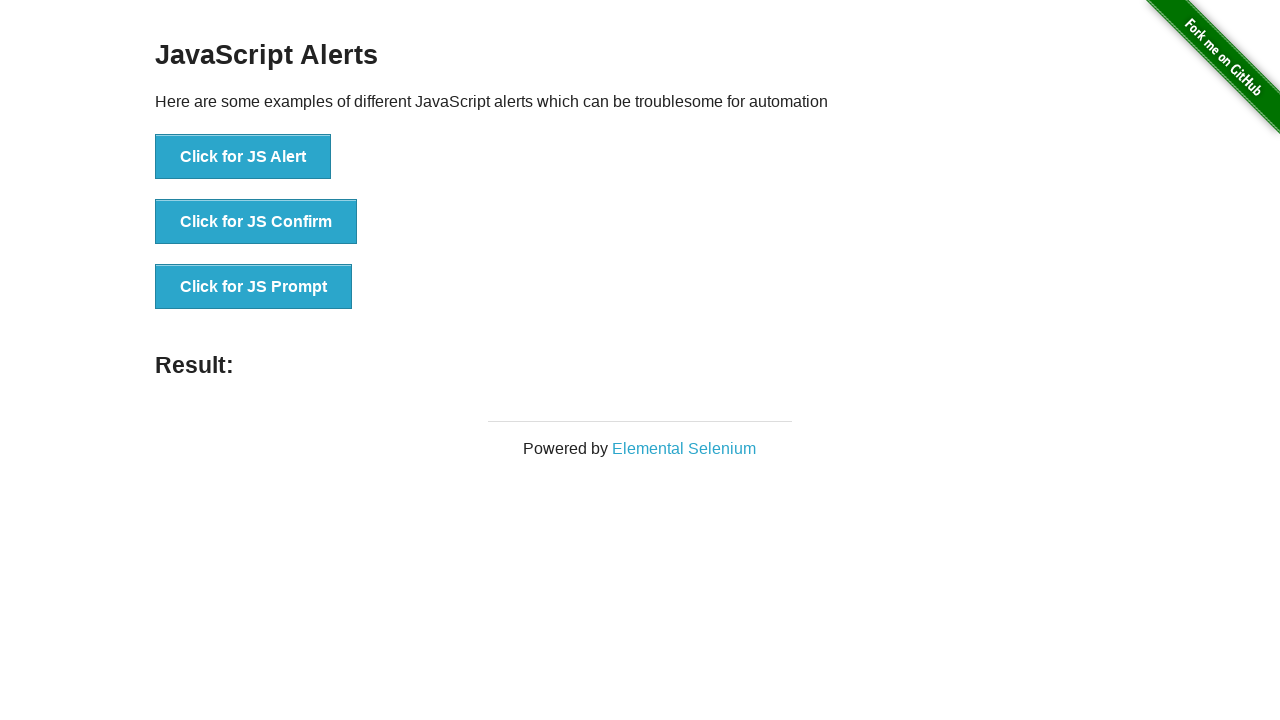

Set up dialog handler to accept JS alerts
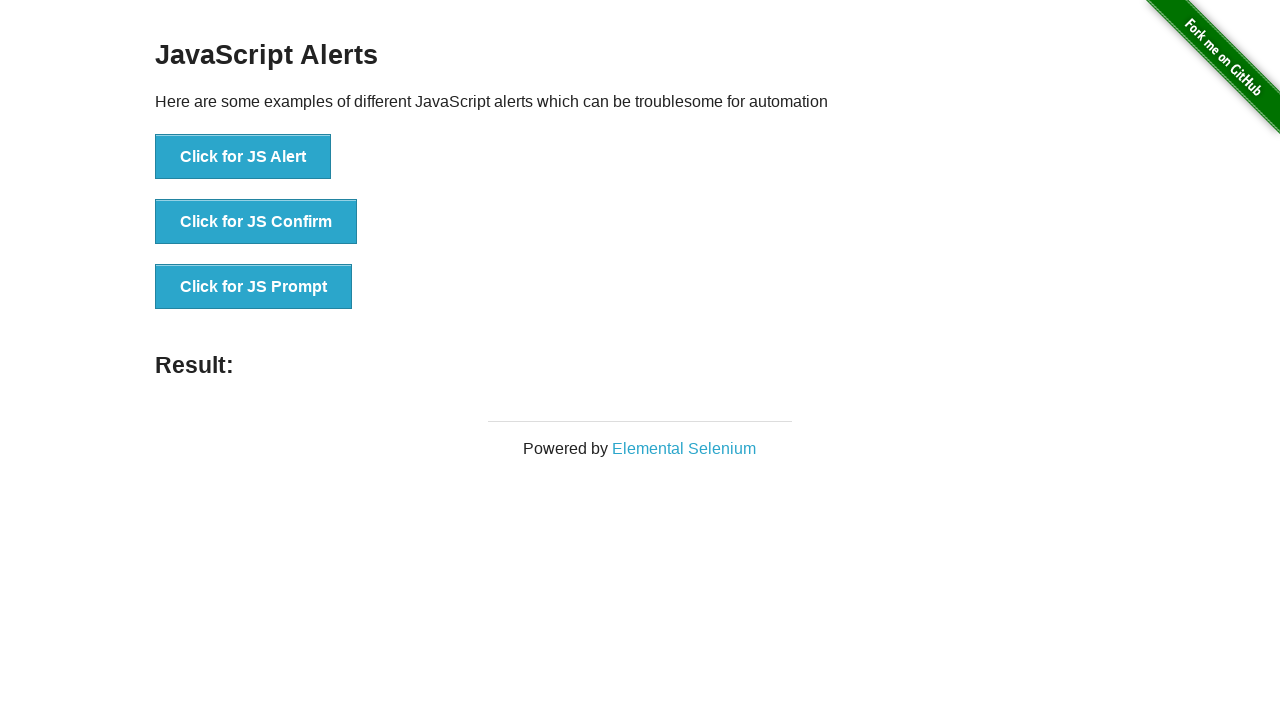

Clicked button to trigger JavaScript alert at (243, 157) on text=Click for JS Alert
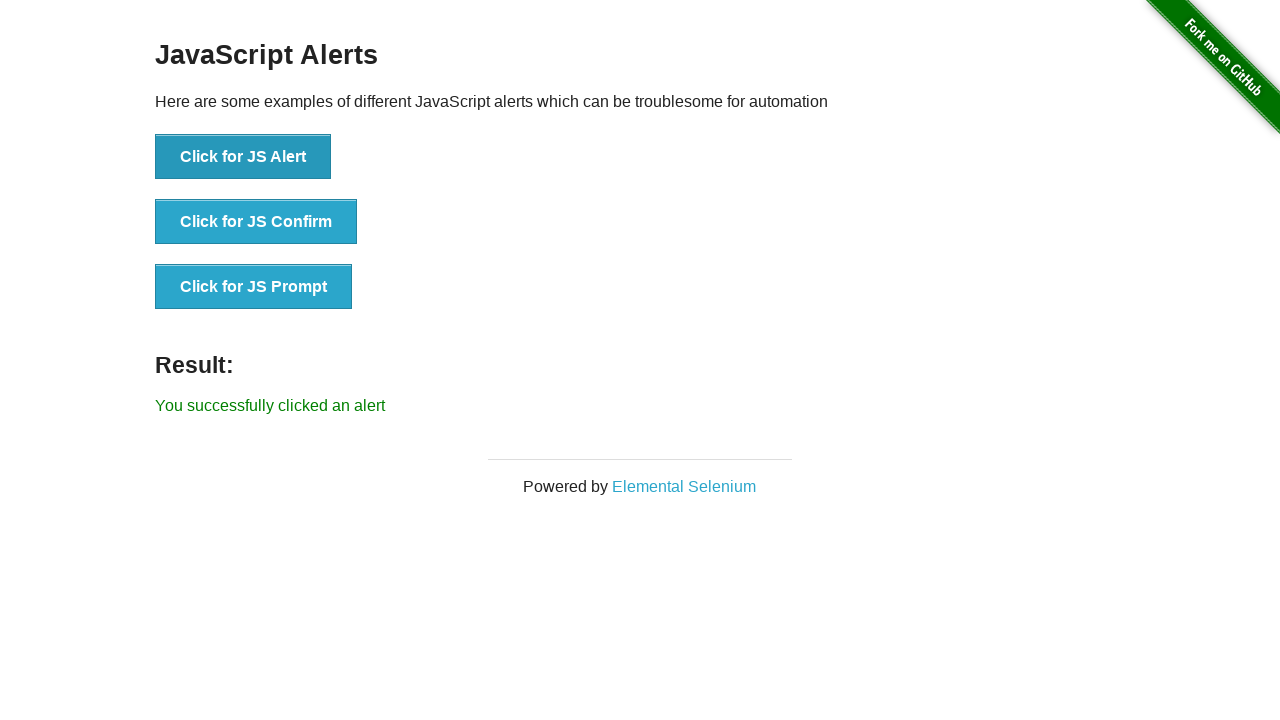

Alert was accepted and result message appeared
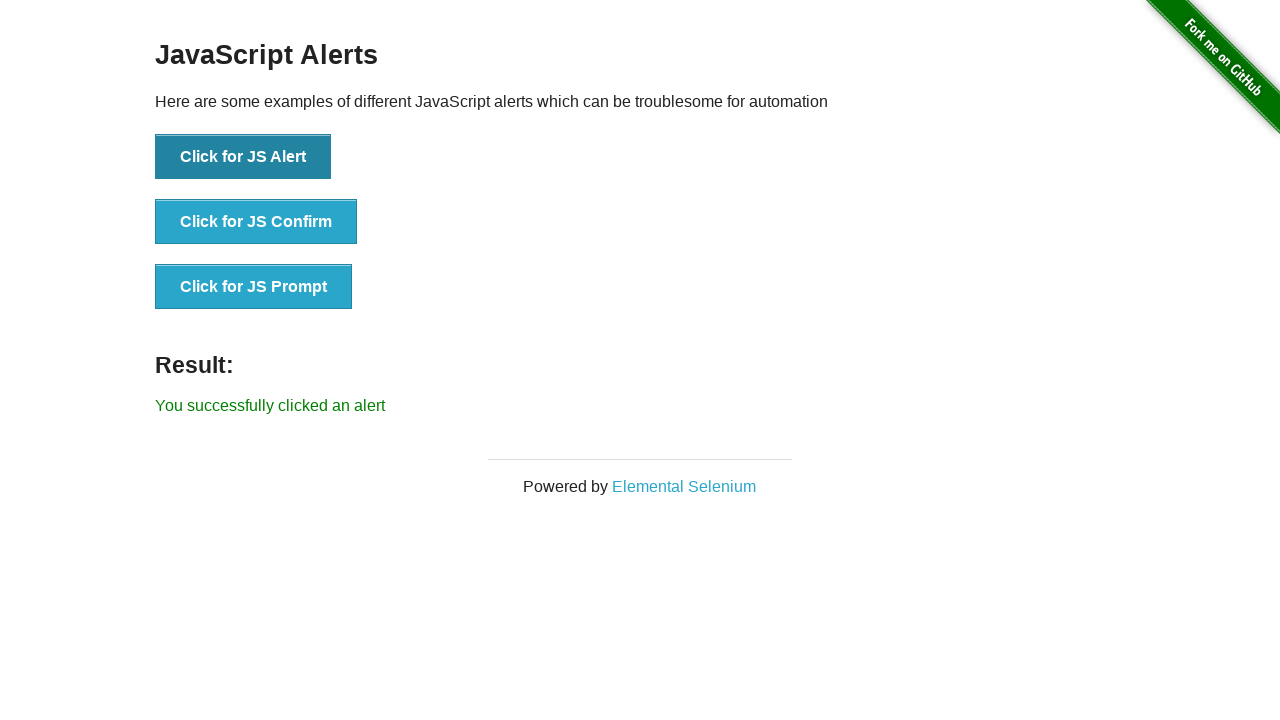

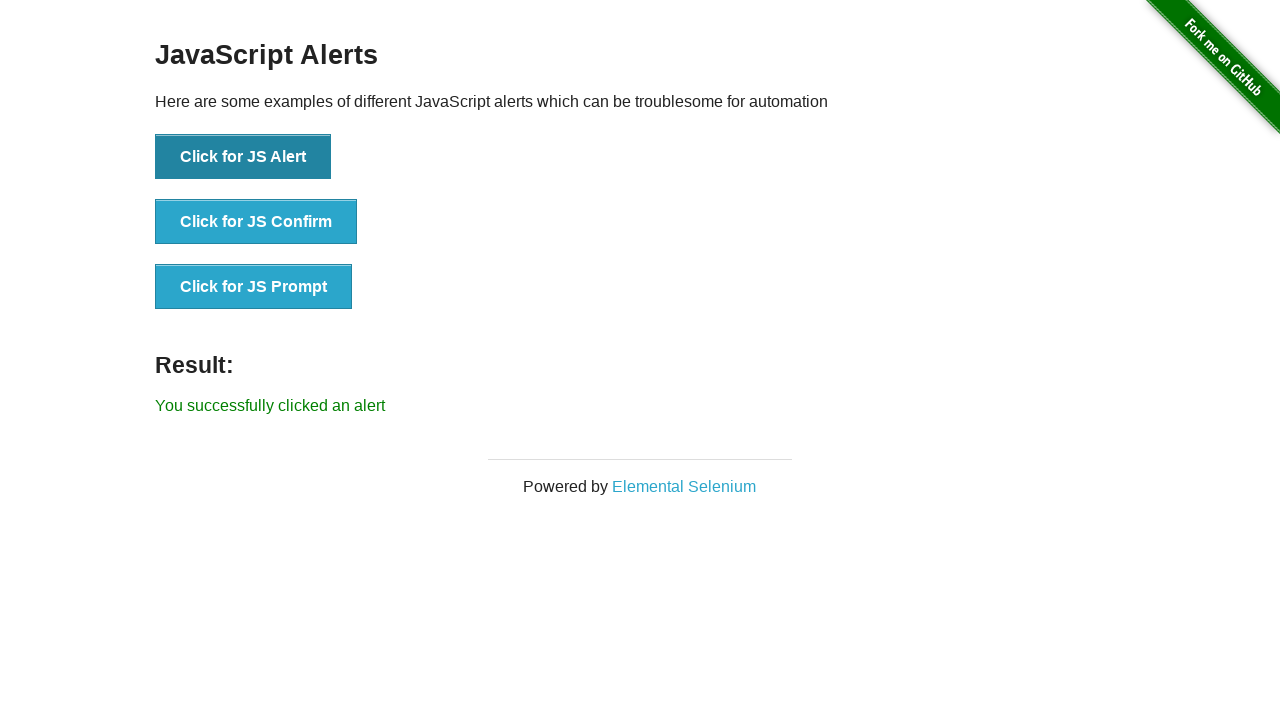